Tests a declined Mastercard payment on the sandbox gateway, verifying the decline message and card type display.

Starting URL: https://sandbox.cardpay.com/MI/cardpayment2.html?orderXml=PE9SREVSIFdBTExFVF9JRD0nODI5OScgT1JERVJfTlVNQkVSPSc0NTgyMTEnIEFNT1VOVD0nMjkxLjg2JyBDVVJSRU5DWT0nRVVSJyAgRU1BSUw9J2N1c3RvbWVyQGV4YW1wbGUuY29tJz4KPEFERFJFU1MgQ09VTlRSWT0nVVNBJyBTVEFURT0nTlknIFpJUD0nMTAwMDEnIENJVFk9J05ZJyBTVFJFRVQ9JzY3NyBTVFJFRVQnIFBIT05FPSc4NzY5OTA5MCcgVFlQRT0nQklMTElORycvPgo8L09SREVSPg==&sha512=998150a2b27484b776a1628bfe7505a9cb430f276dfa35b14315c1c8f03381a90490f6608f0dcff789273e05926cd782e1bb941418a9673f43c47595aa7b8b0d

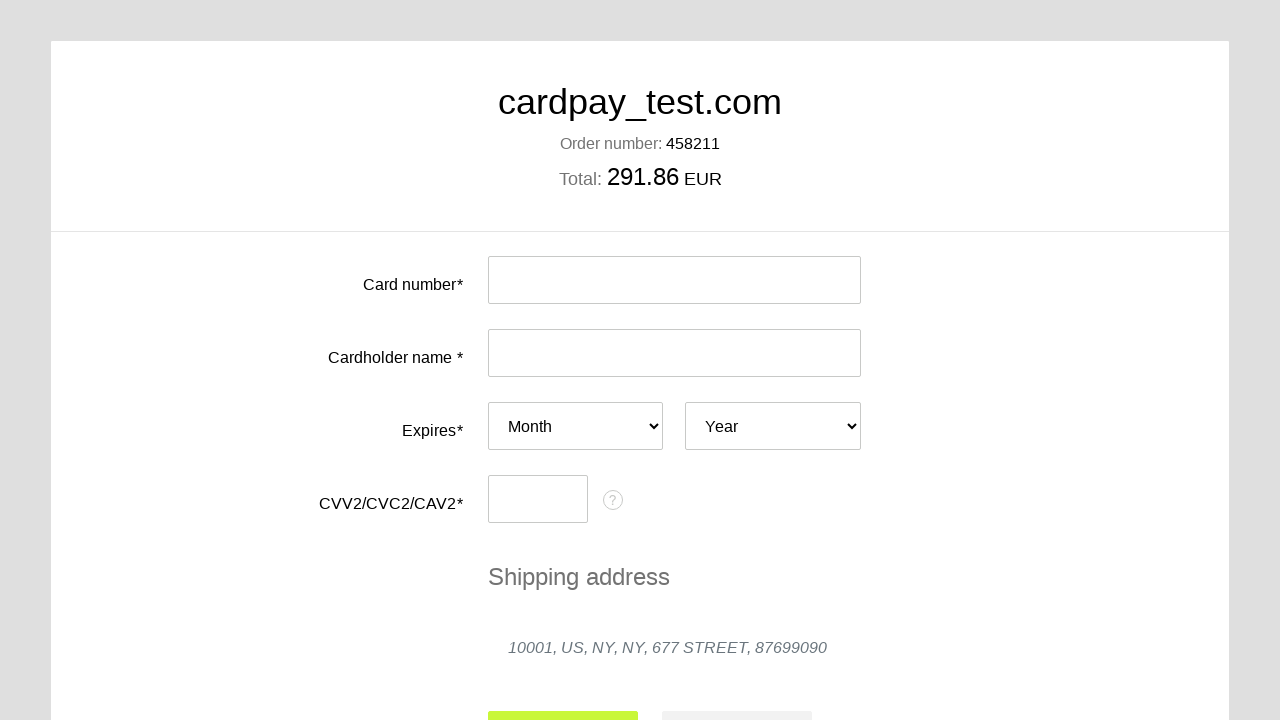

Clicked card number input field at (674, 280) on #input-card-number
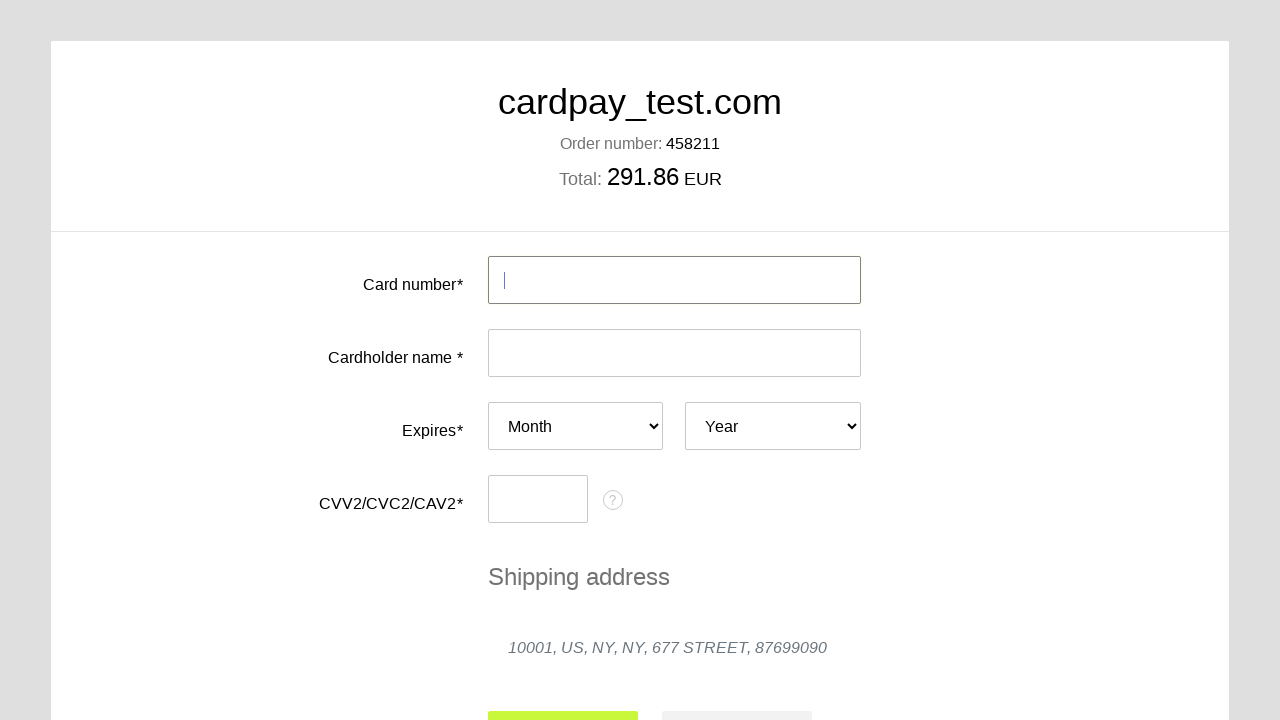

Filled card number with declined Mastercard 5555 5555 5555 4477 on #input-card-number
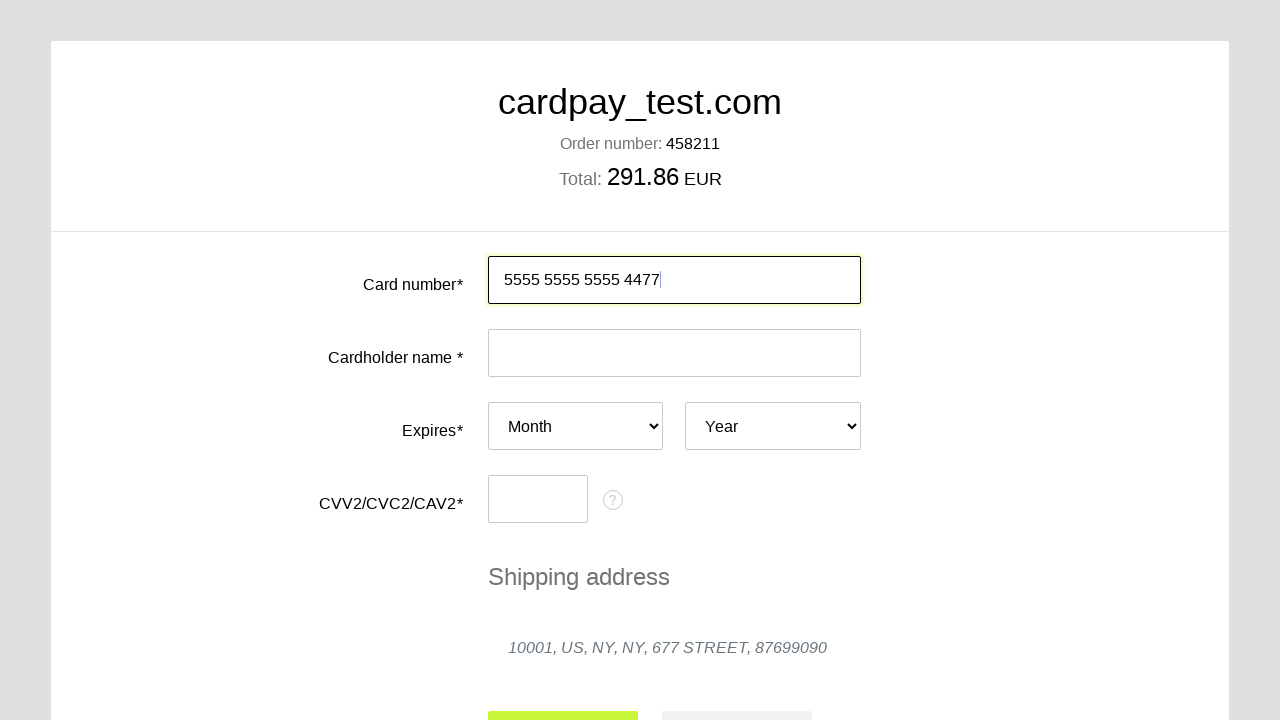

Clicked card holder name input field at (674, 353) on #input-card-holder
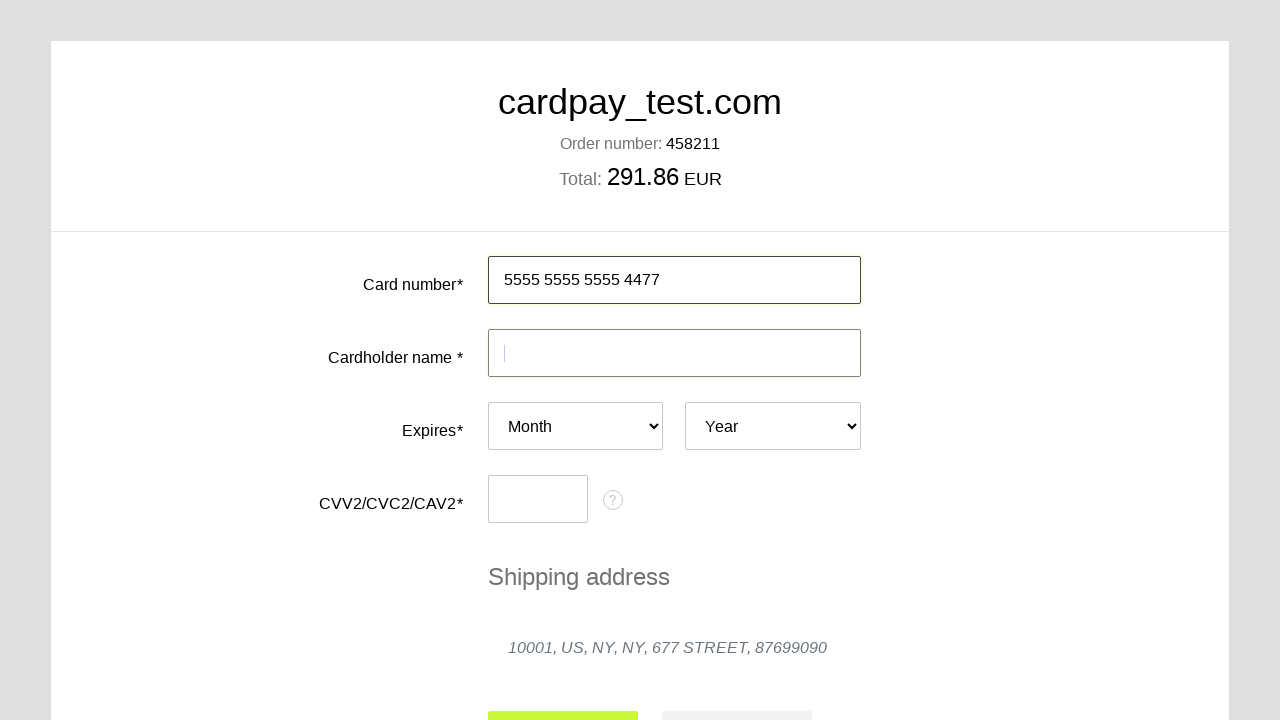

Filled card holder name with TATIANA  SH on #input-card-holder
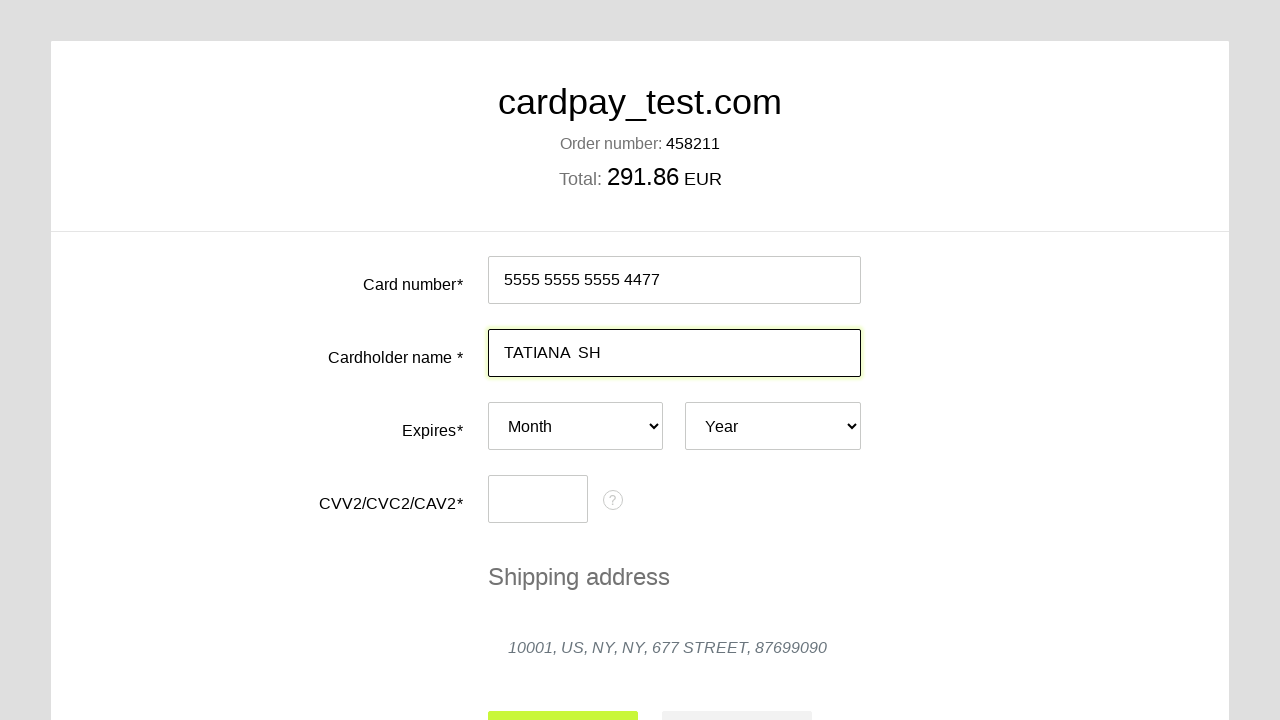

Clicked expiry month dropdown at (576, 426) on #card-expires-month
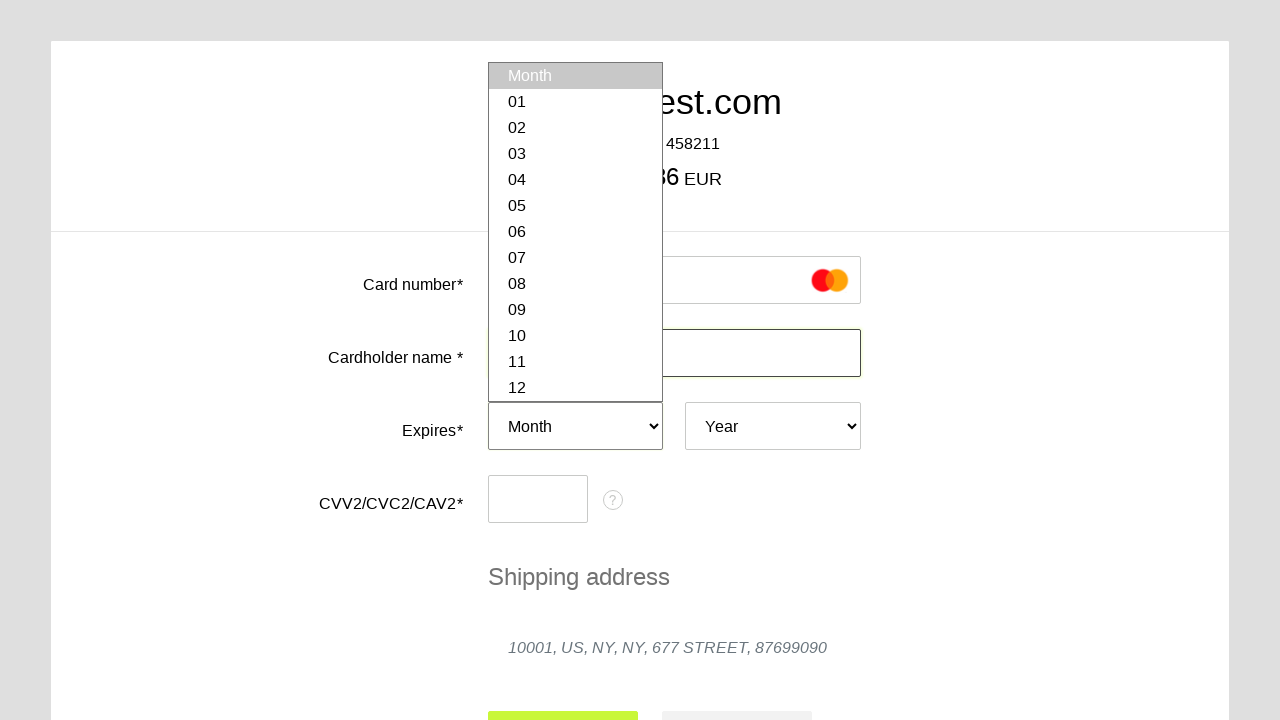

Selected expiry month 03 on #card-expires-month
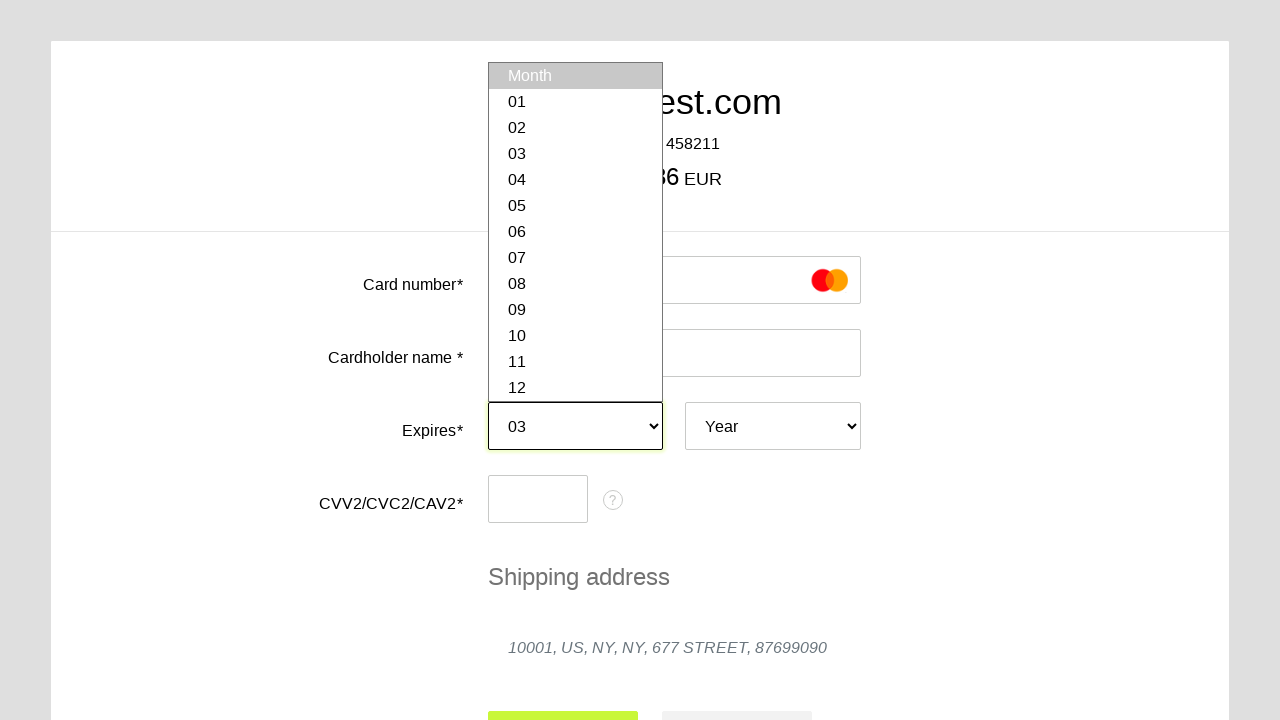

Clicked expiry year dropdown at (773, 426) on #card-expires-year
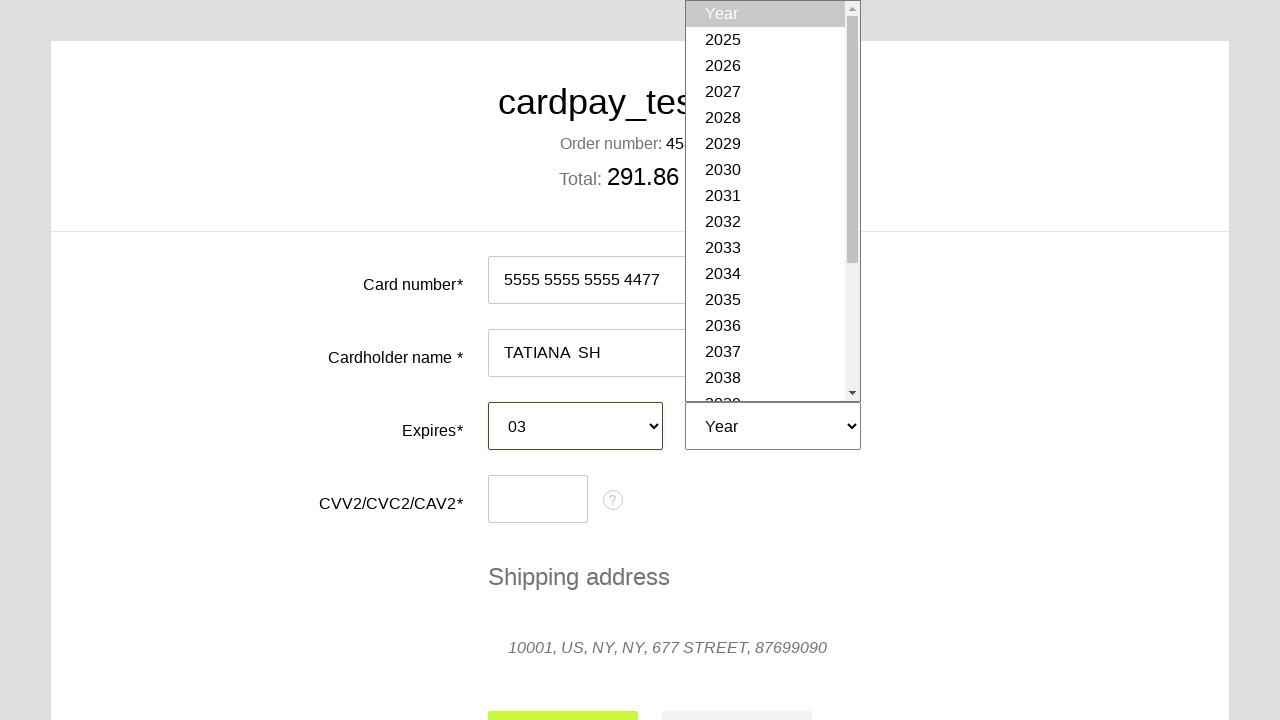

Selected expiry year 2028 on #card-expires-year
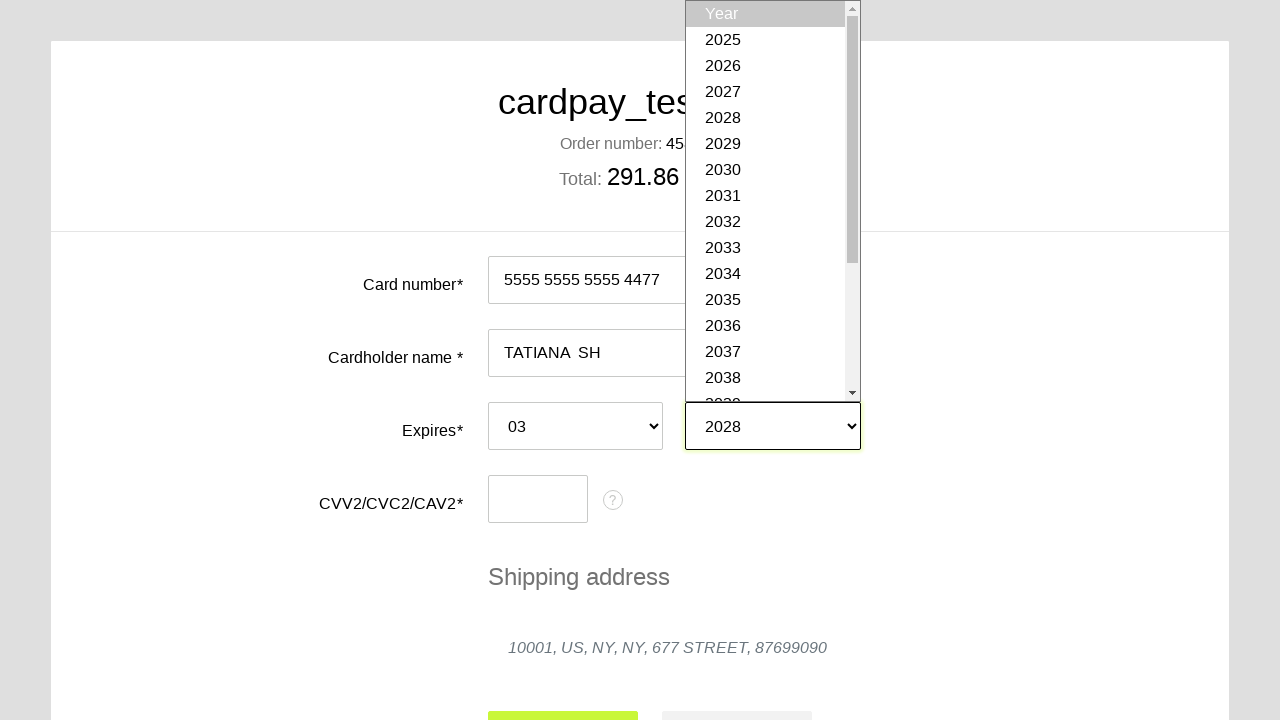

Clicked CVC input field at (538, 499) on #input-card-cvc
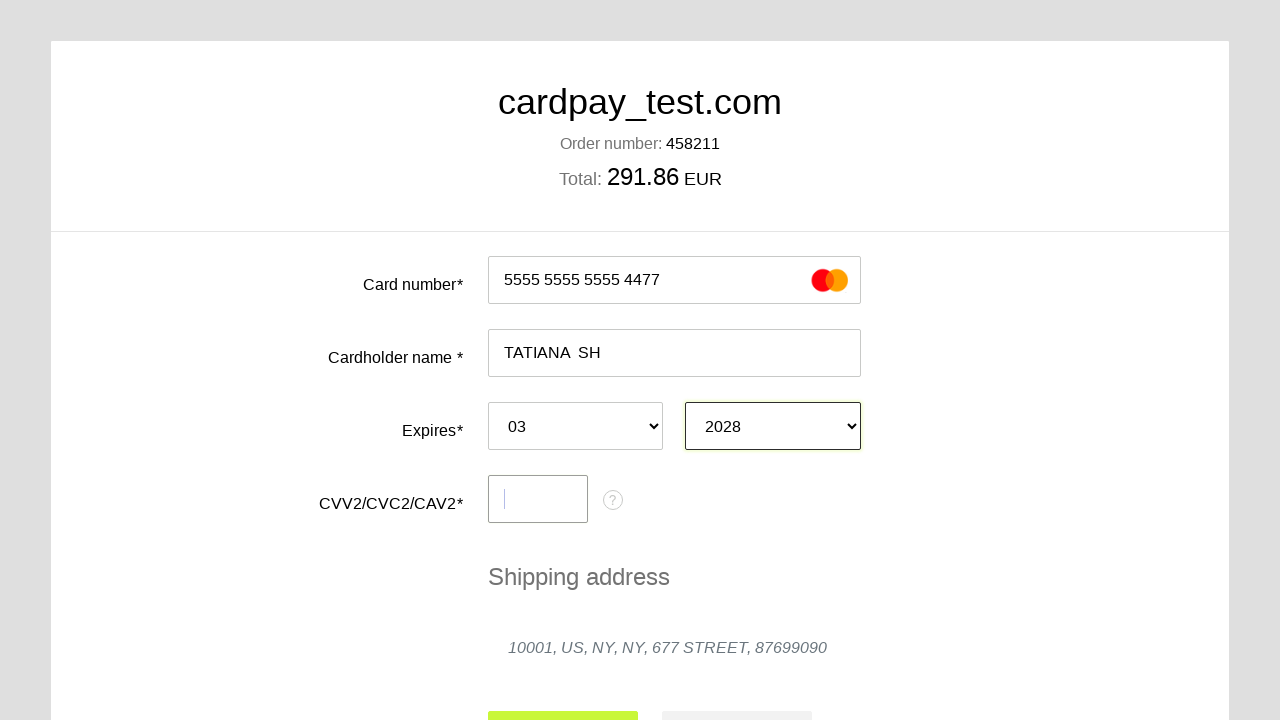

Filled CVC with 111 on #input-card-cvc
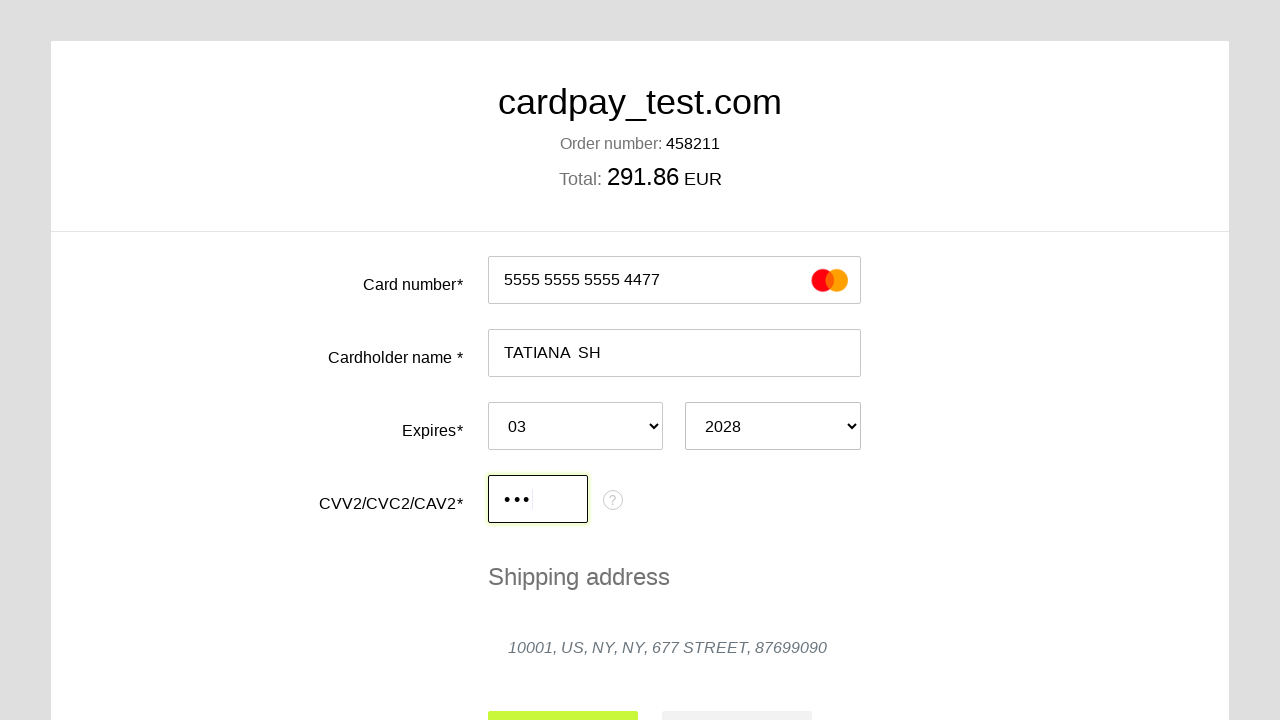

Clicked submit button to process payment at (563, 696) on #action-submit
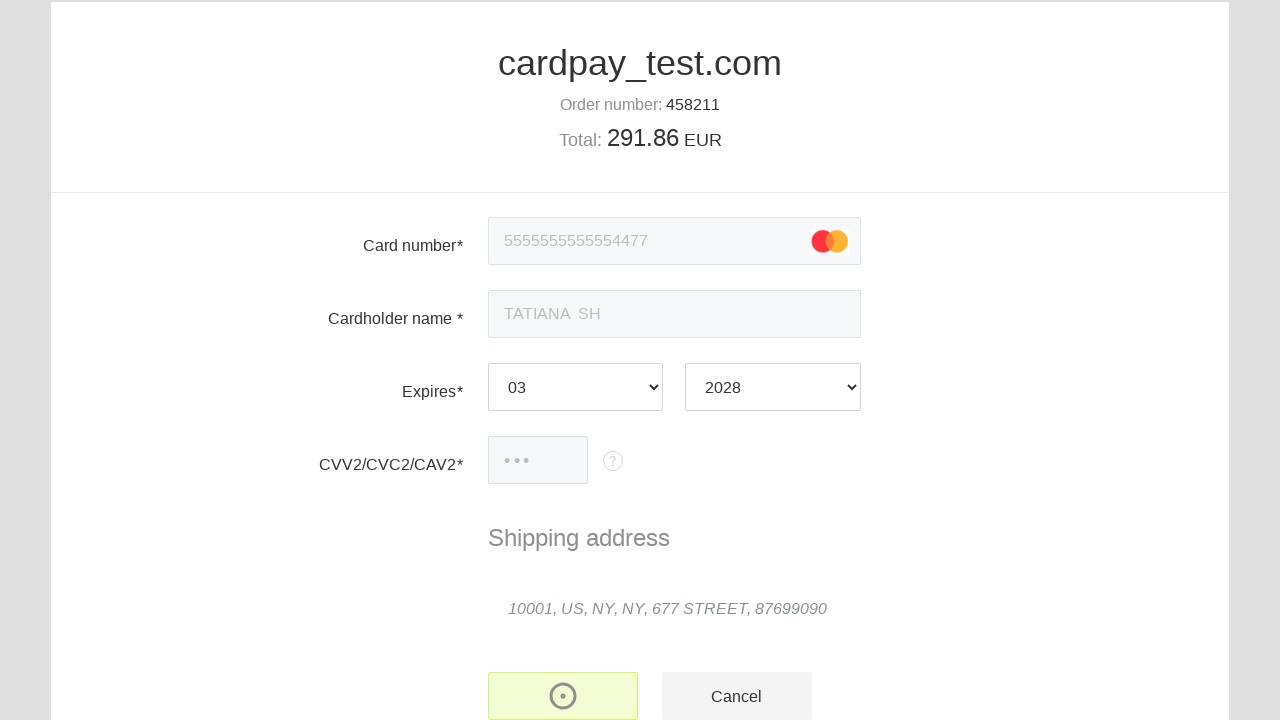

Payment status decline message appeared
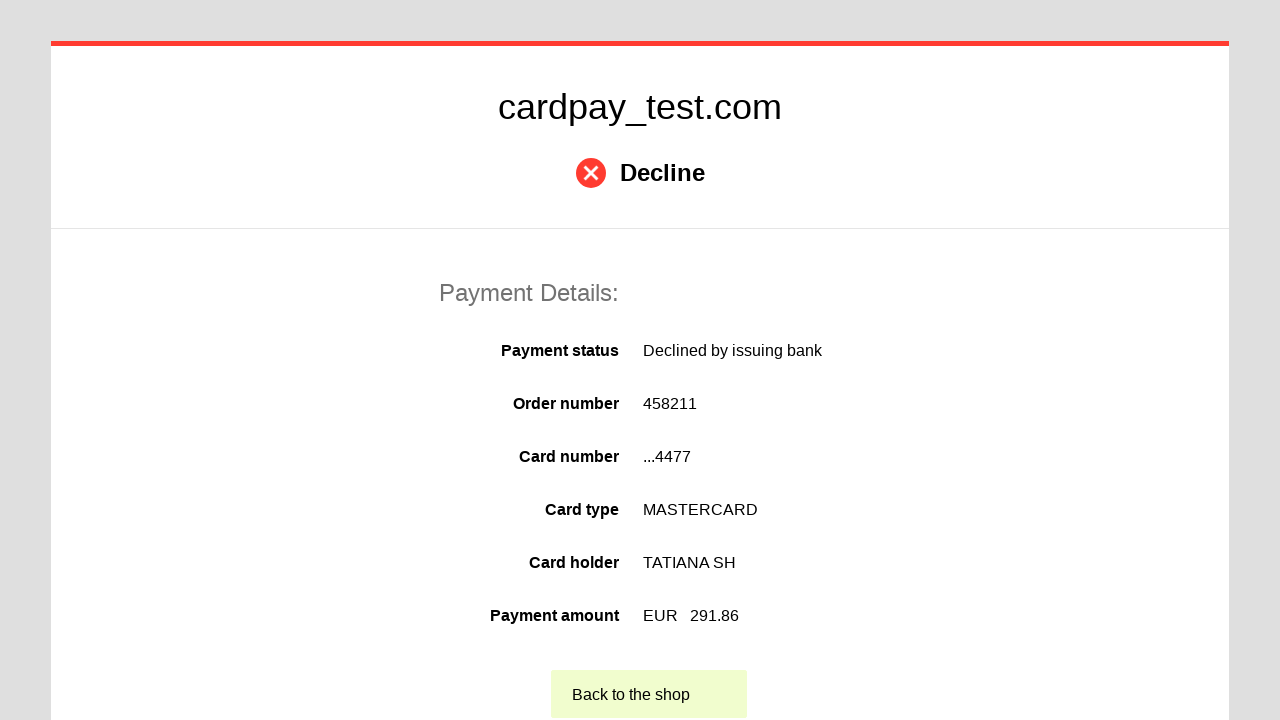

Card type display verified showing Mastercard
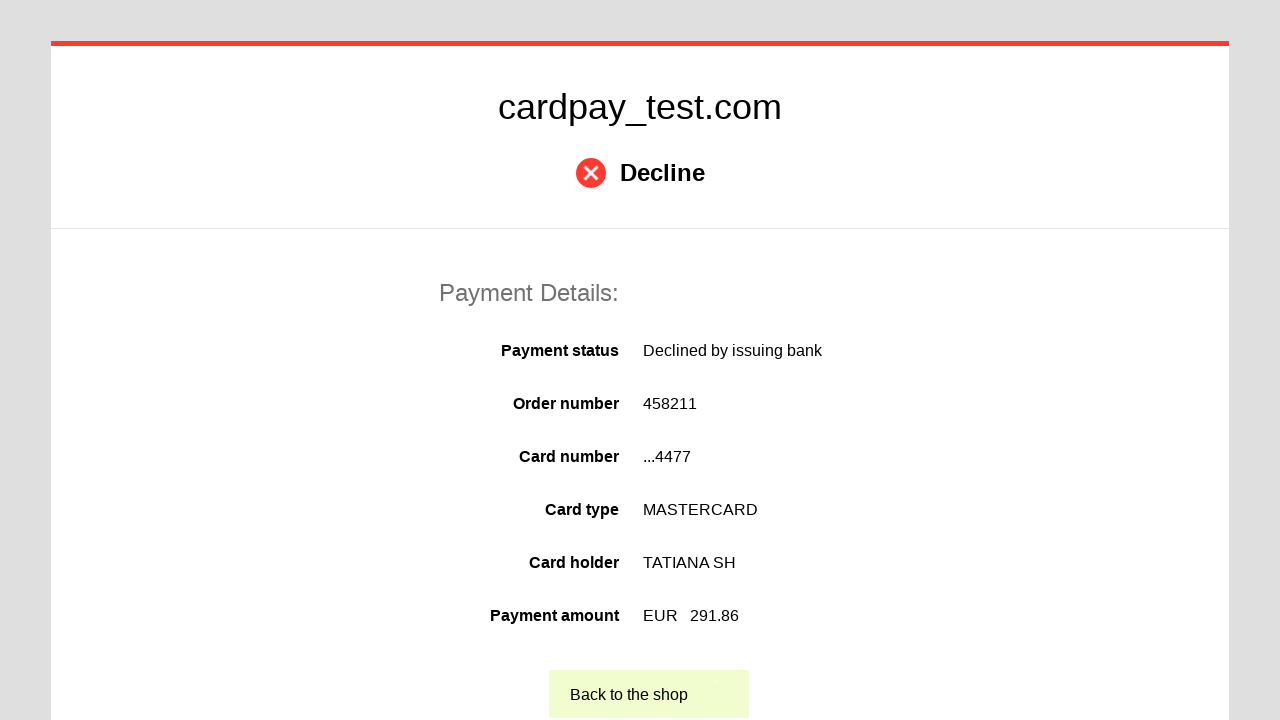

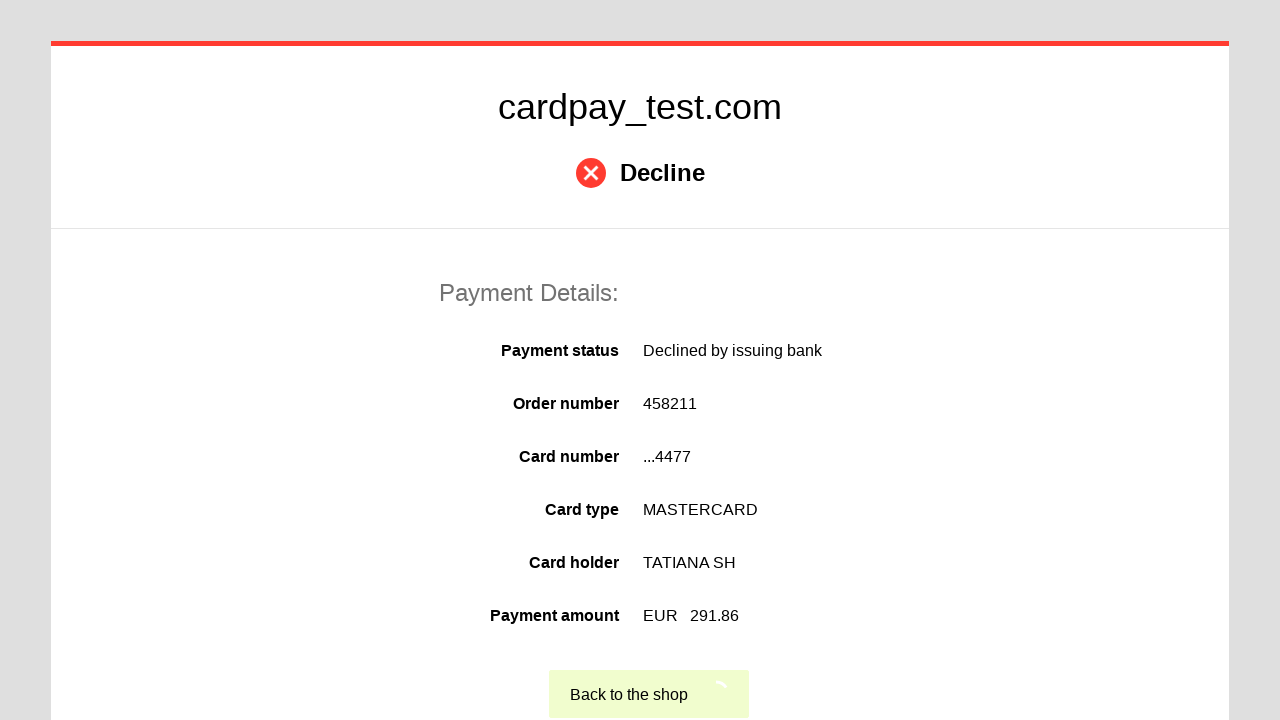